Tests drag and drop functionality by dragging an image element and dropping it onto a target box element on a demo page.

Starting URL: https://formy-project.herokuapp.com/dragdrop

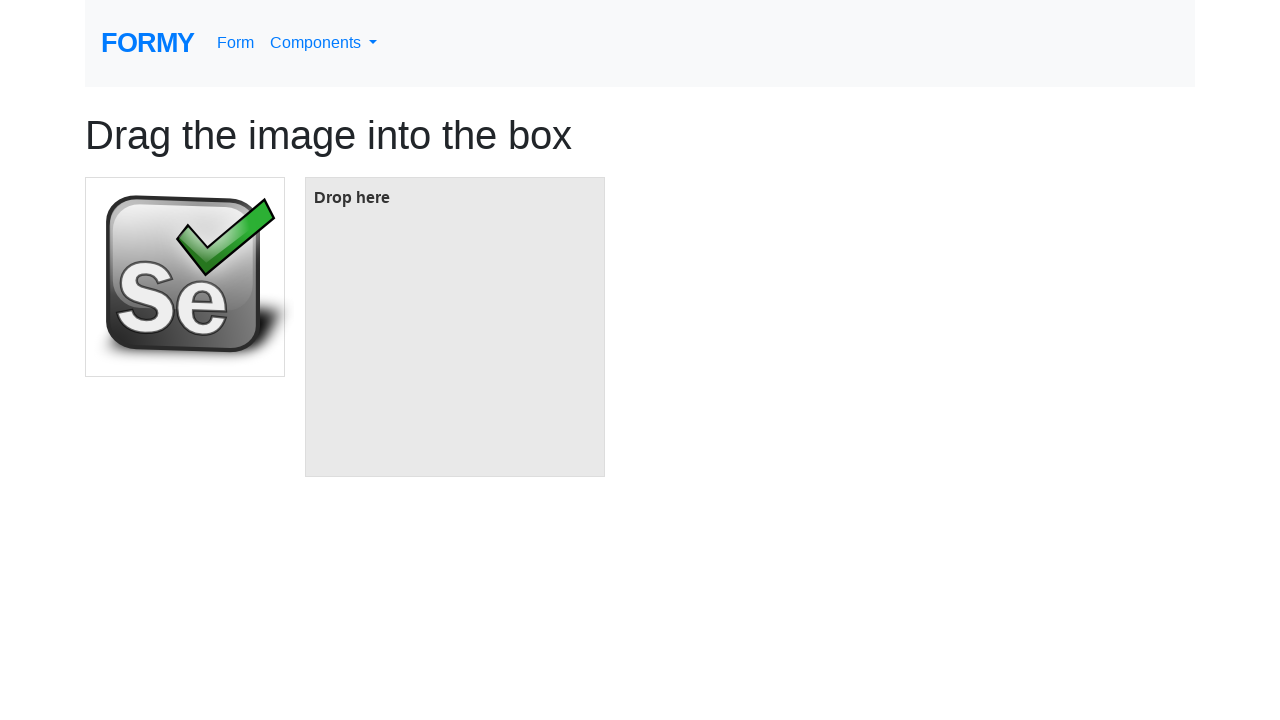

Located the image element to drag
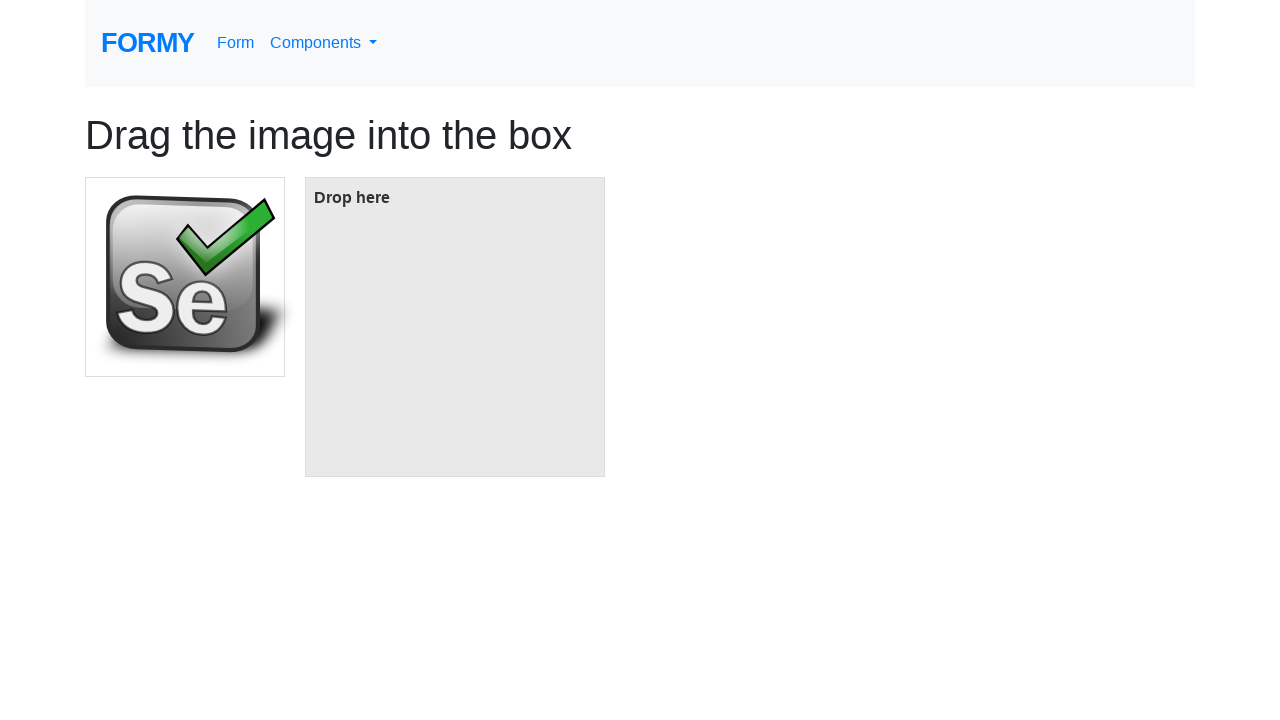

Located the target box element for drop
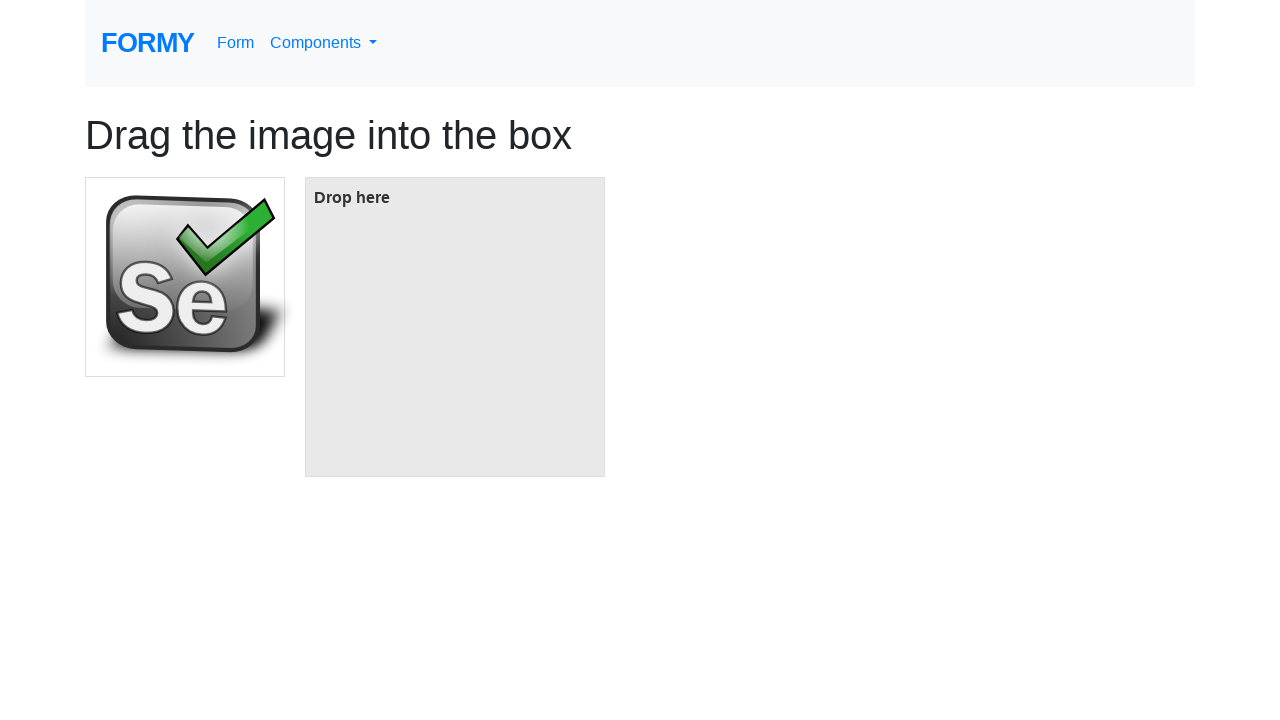

Dragged image element onto target box at (455, 327)
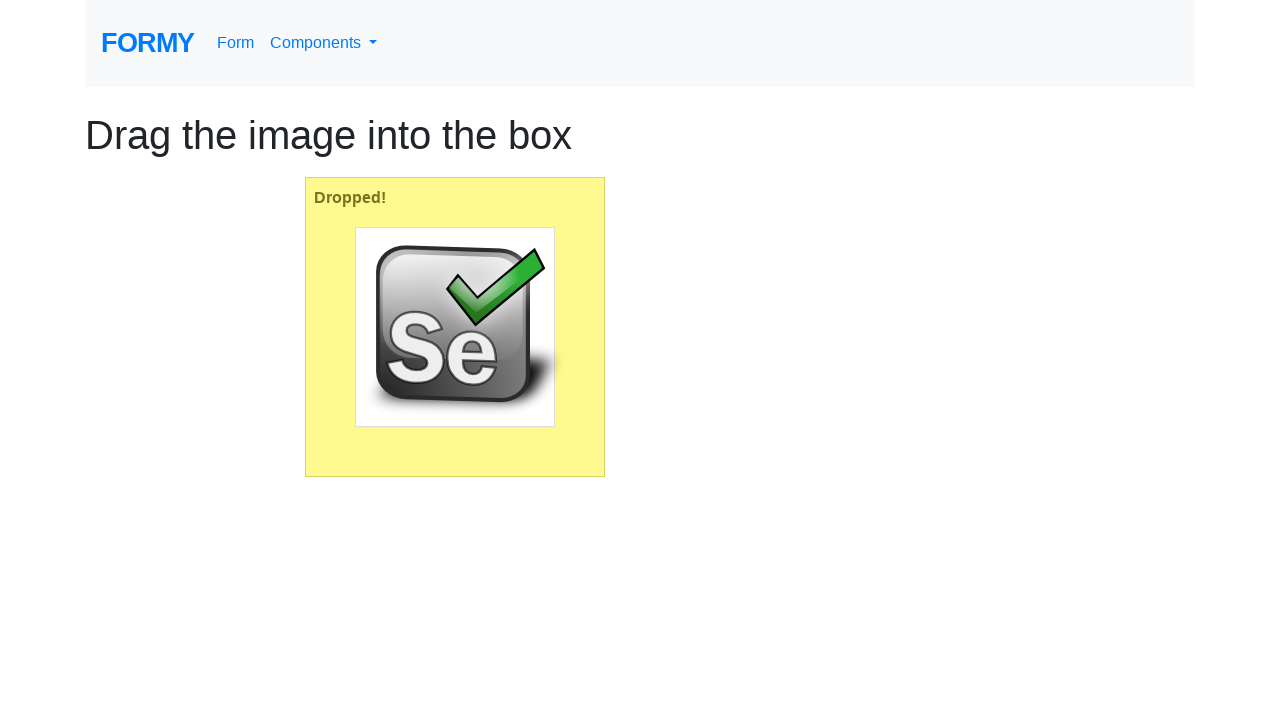

Waited 1 second to observe drag and drop result
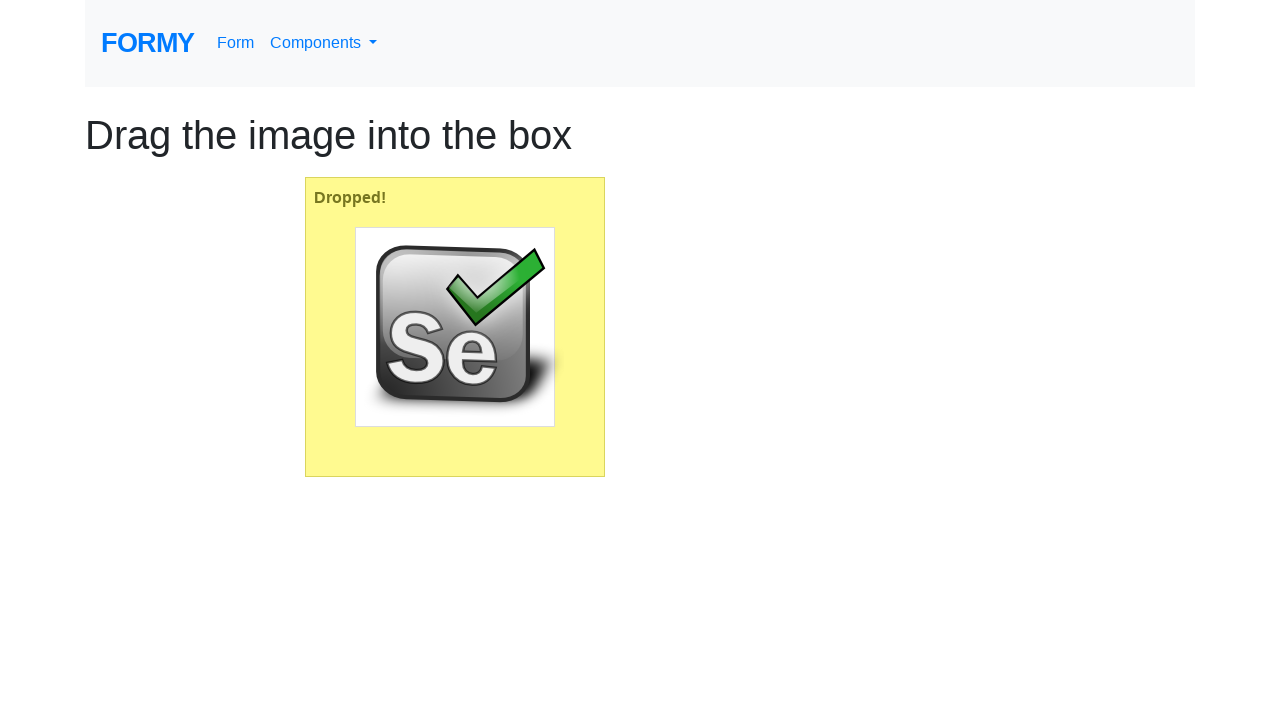

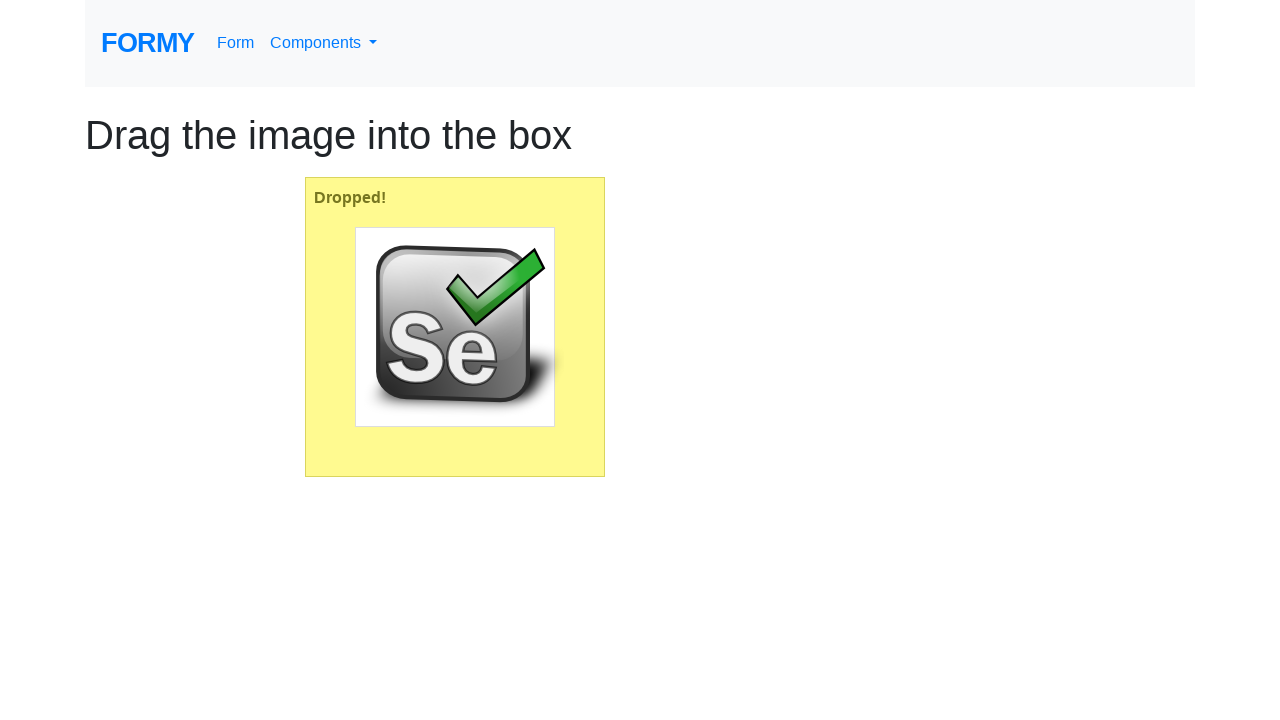